Tests registration form by filling in first name, last name, and email fields, then submitting the form and verifying successful registration message

Starting URL: http://suninjuly.github.io/registration1.html

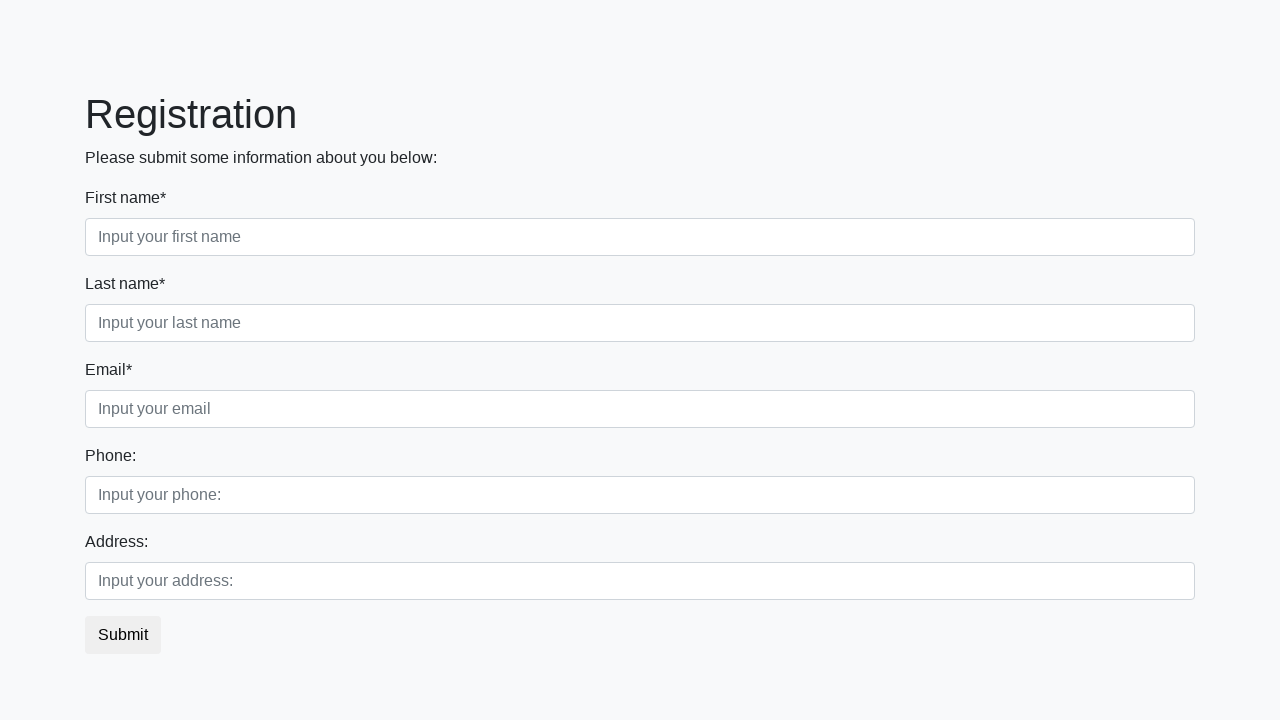

Filled first name field with 'John' on .first_block .first_class .first
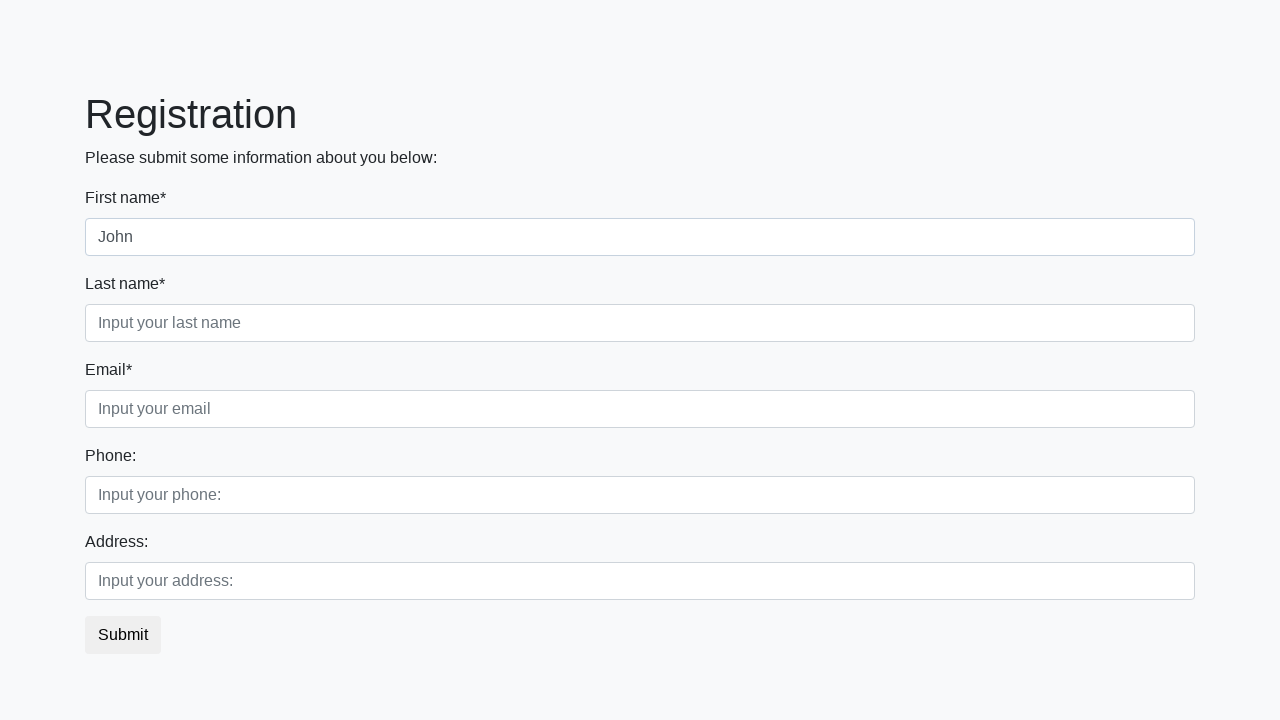

Filled last name field with 'Smith' on .first_block .second_class .second
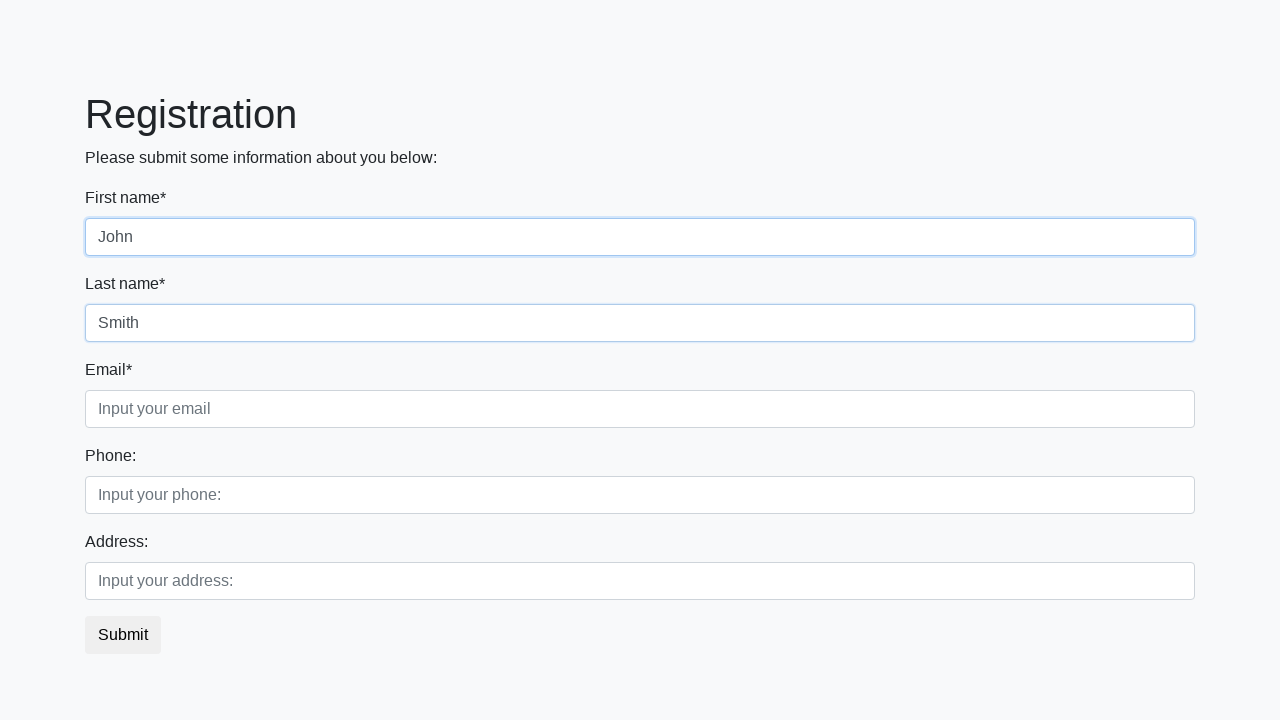

Filled email field with 'john.smith@example.com' on .first_block .third_class .third
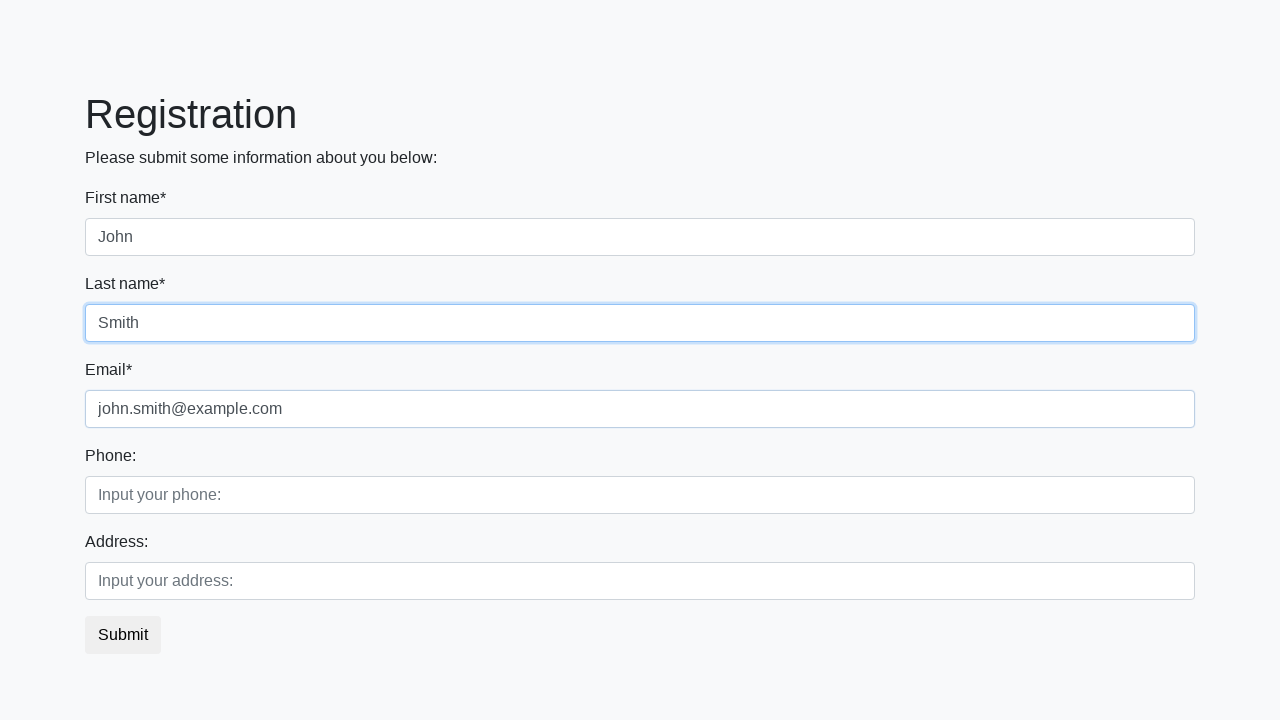

Clicked submit button to register at (123, 635) on .btn
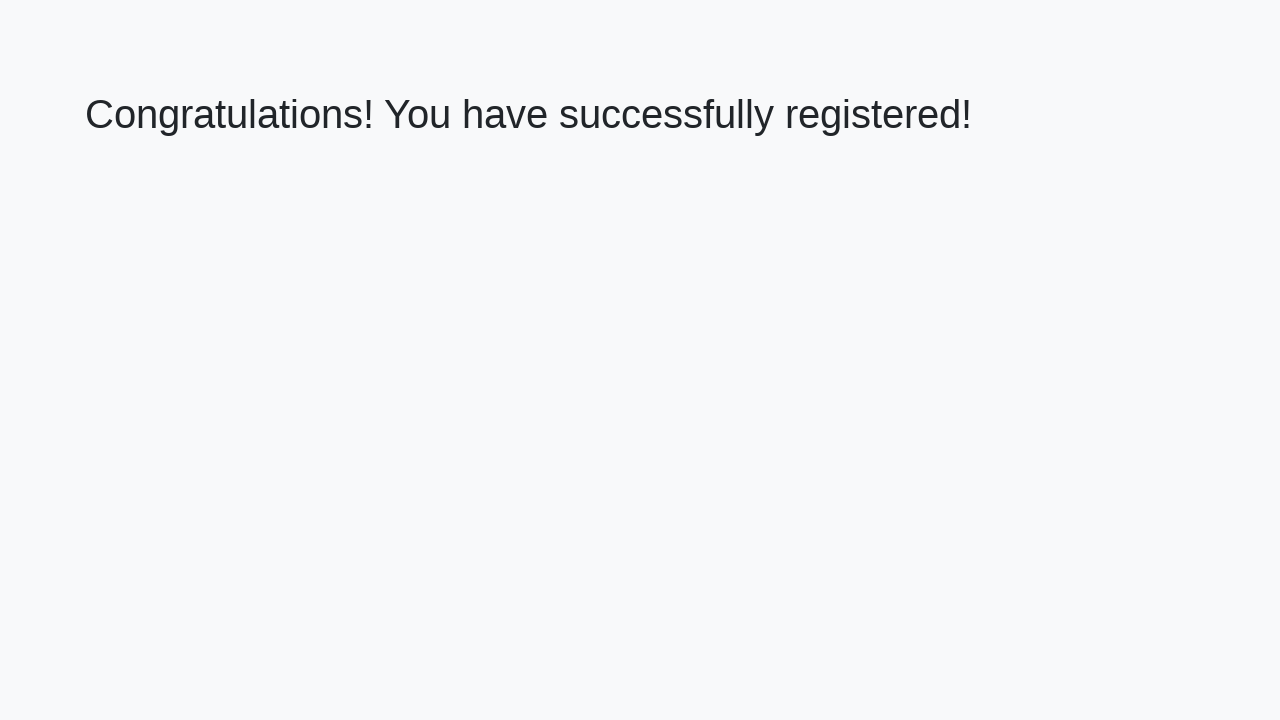

Success heading appeared after form submission
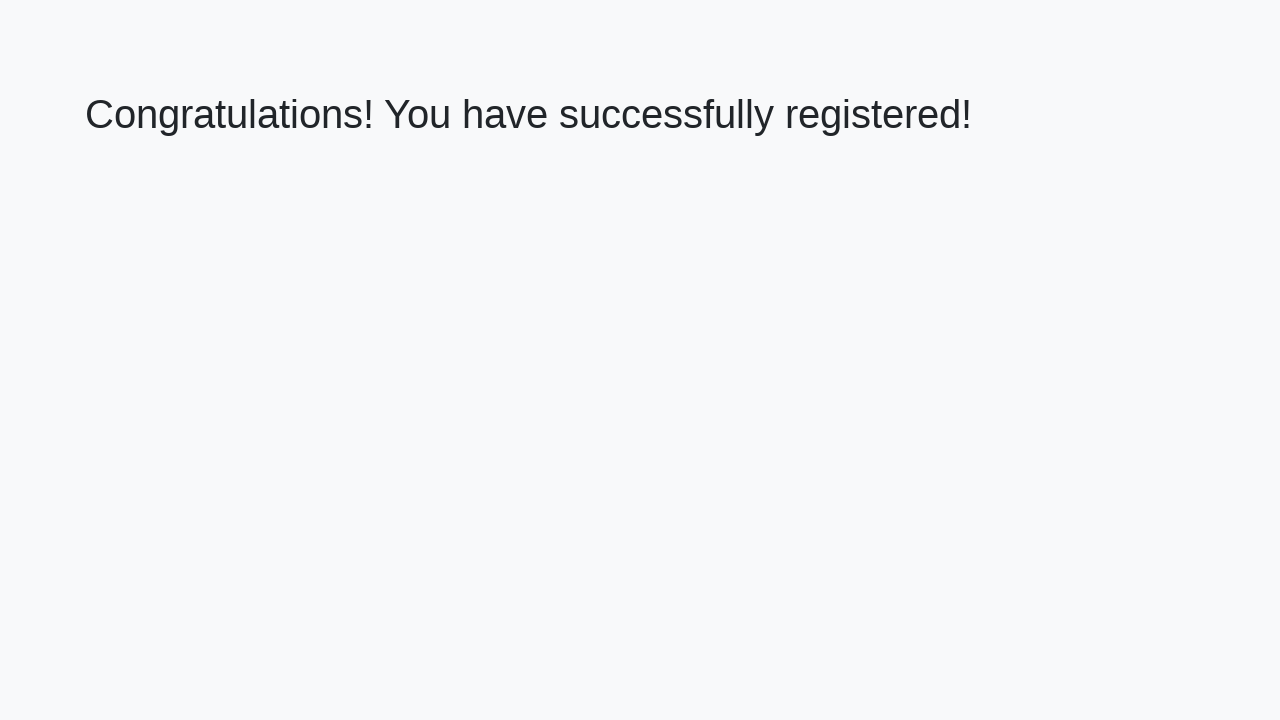

Verified successful registration message: 'Congratulations! You have successfully registered!'
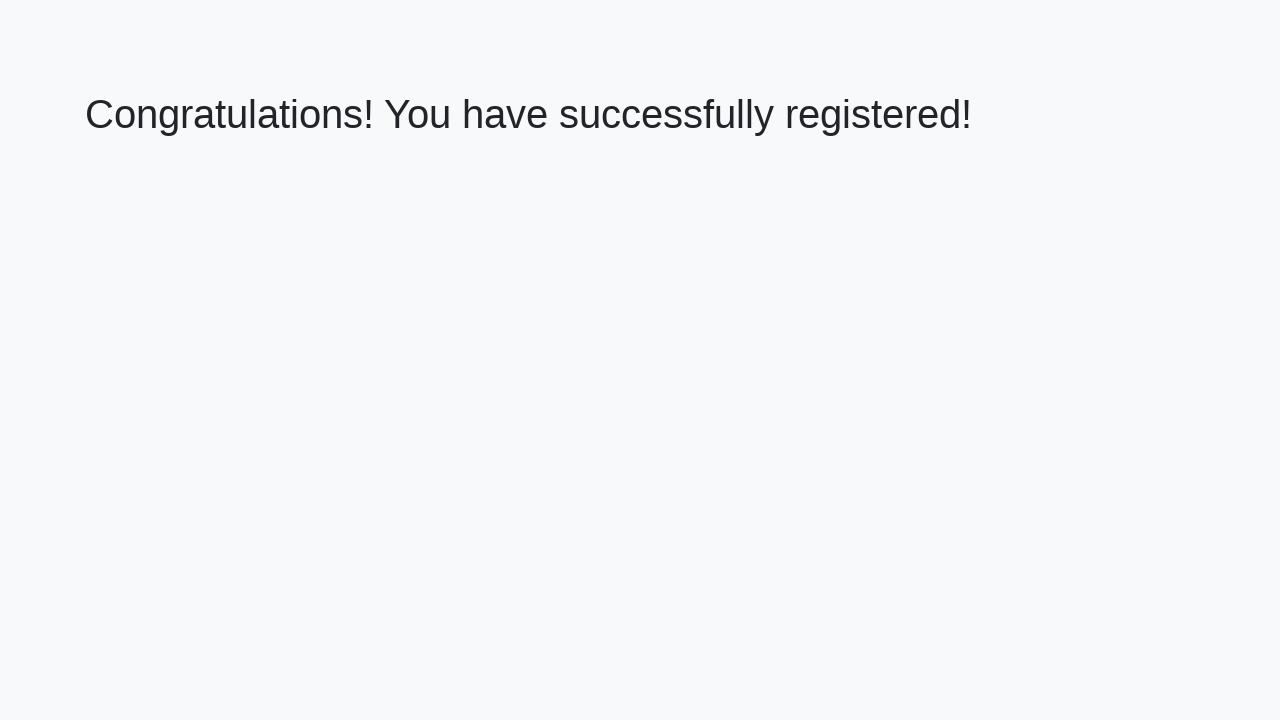

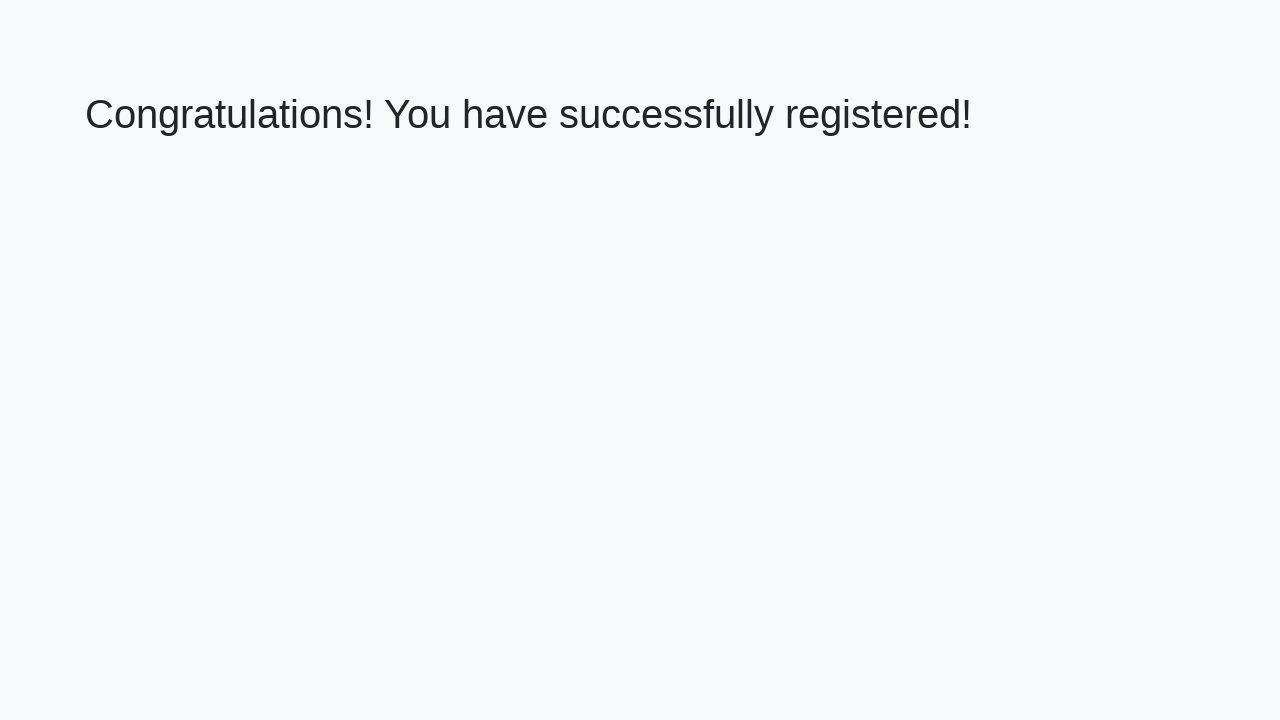